Tests drag and drop functionality by clicking and holding an element, moving to target, and releasing using a more granular approach

Starting URL: https://jqueryui.com/droppable/

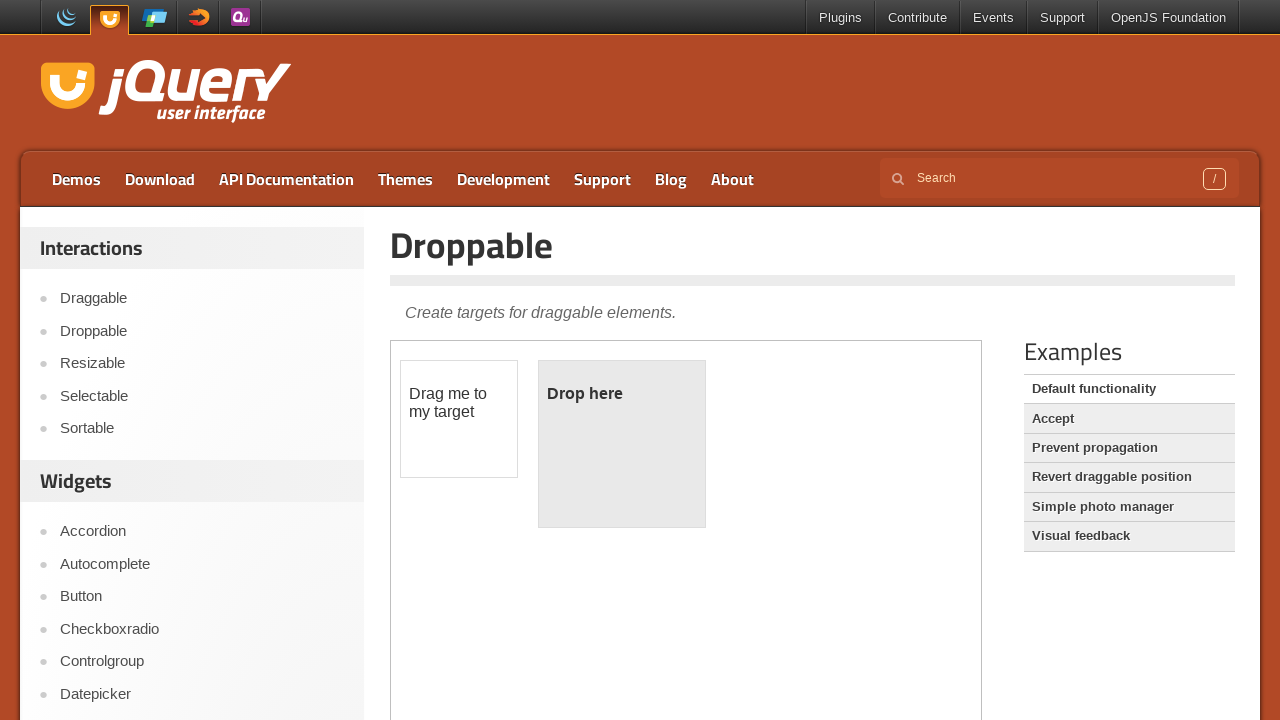

Located iframe containing drag and drop elements
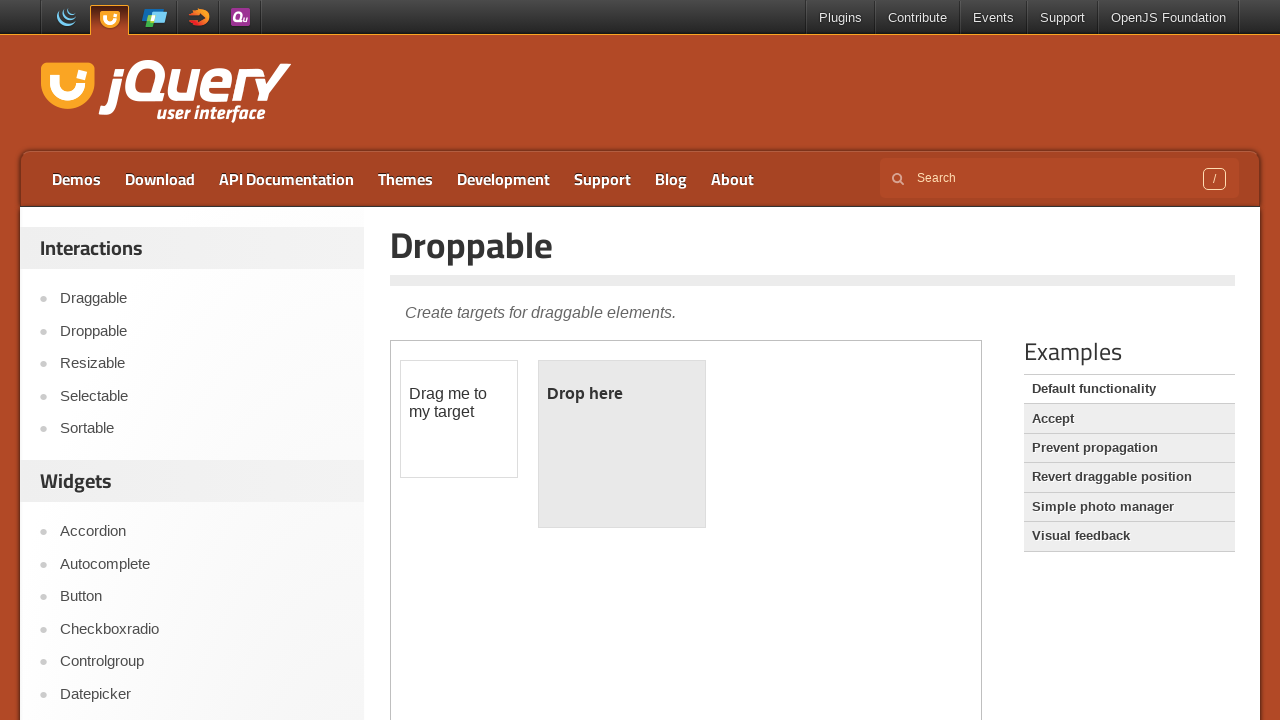

Located draggable element
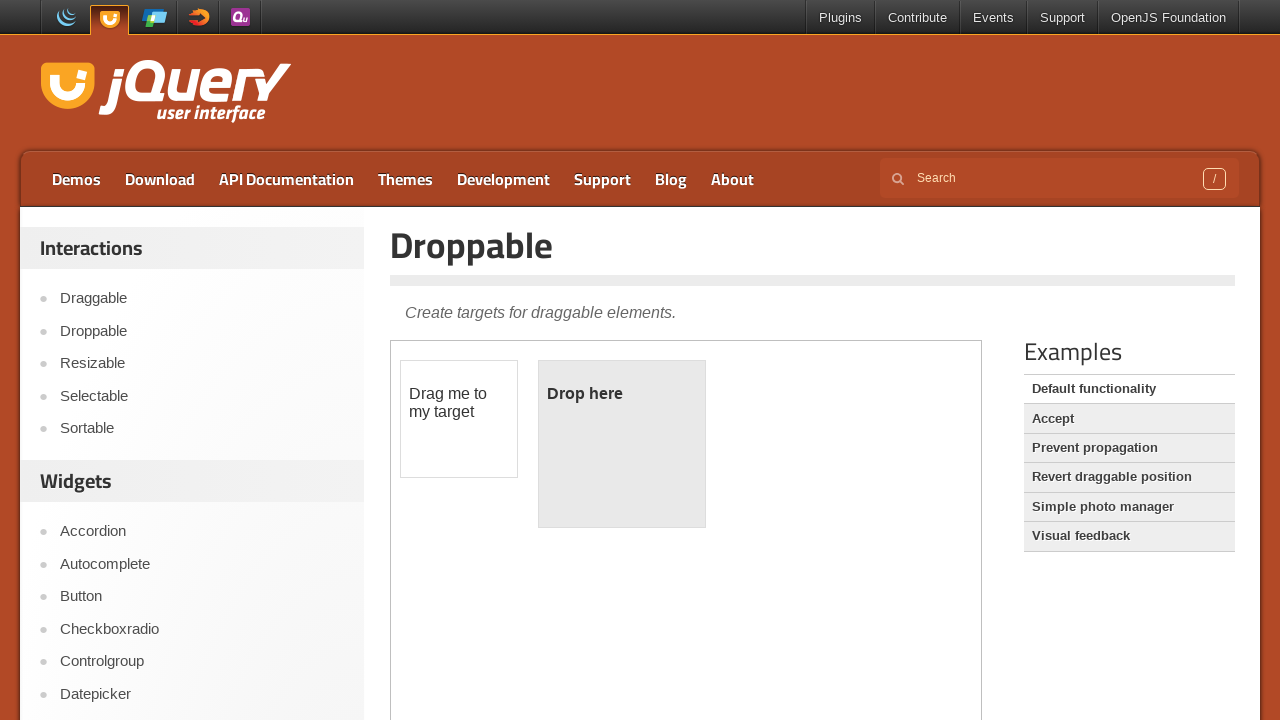

Located droppable target element
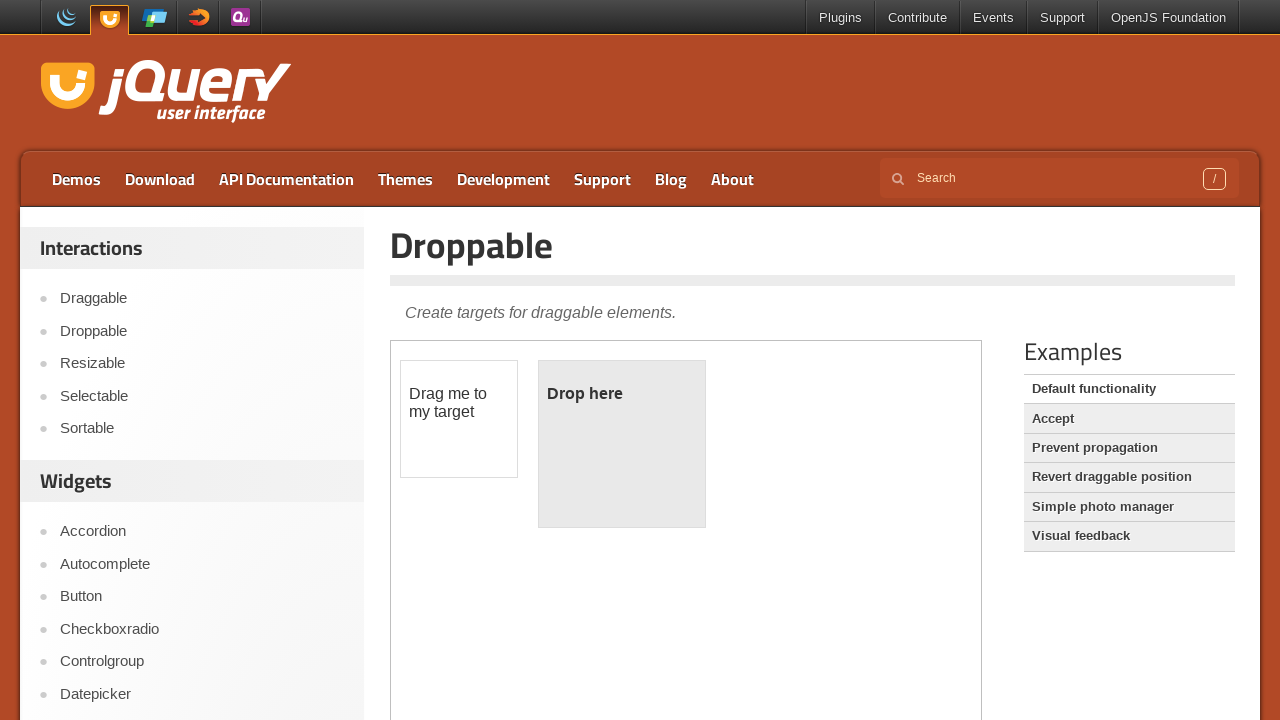

Hovered over draggable element at (459, 419) on iframe >> nth=0 >> internal:control=enter-frame >> #draggable
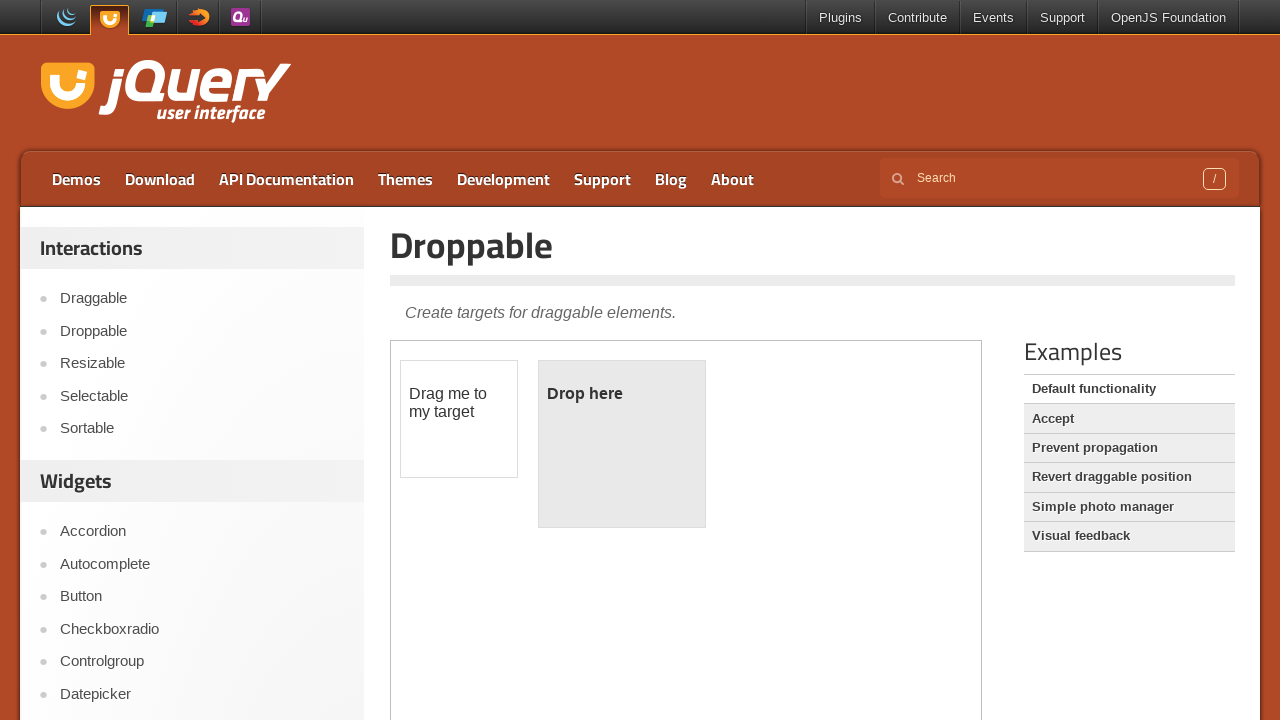

Pressed mouse button down on draggable element at (459, 419)
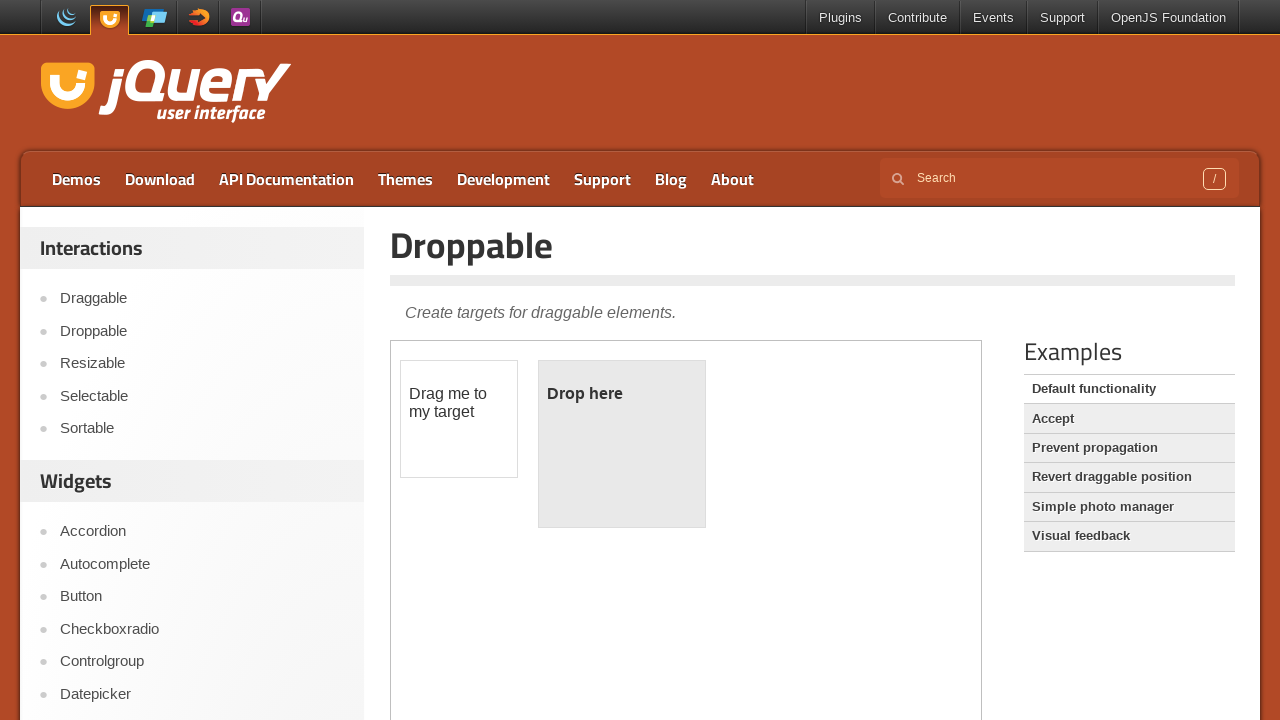

Moved mouse to droppable target element at (622, 444) on iframe >> nth=0 >> internal:control=enter-frame >> #droppable
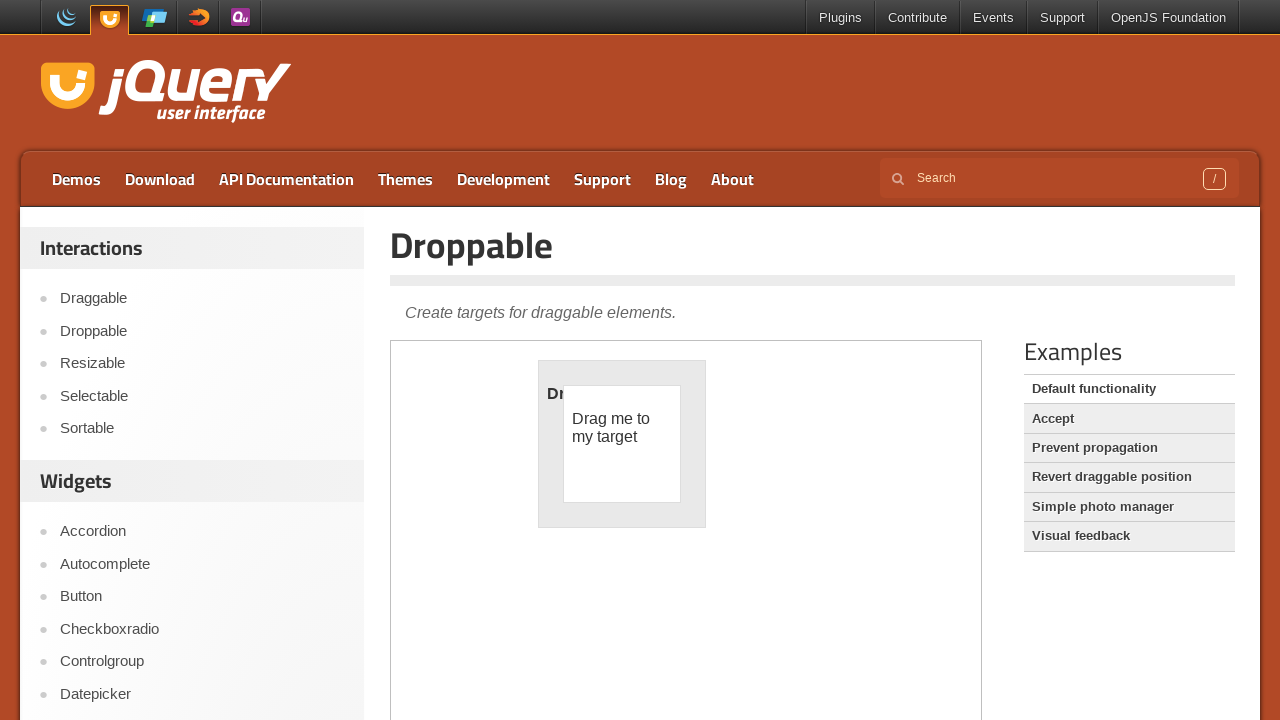

Released mouse button to complete drag and drop at (622, 444)
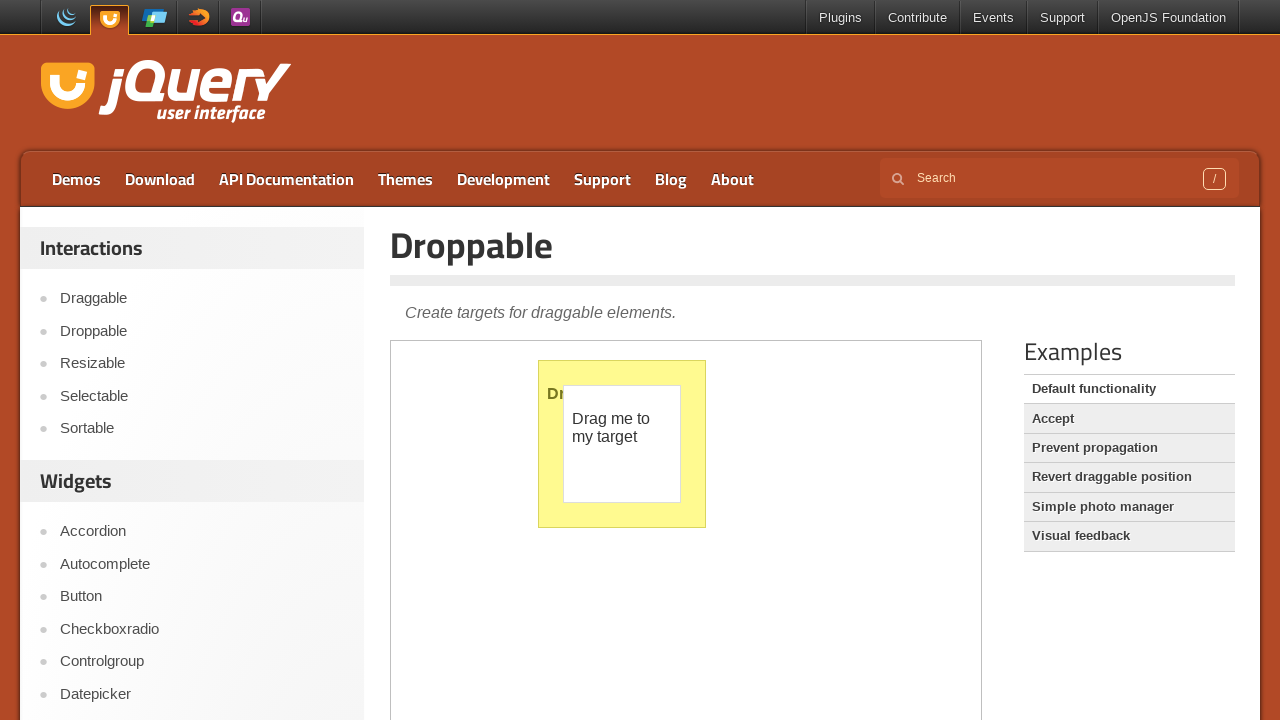

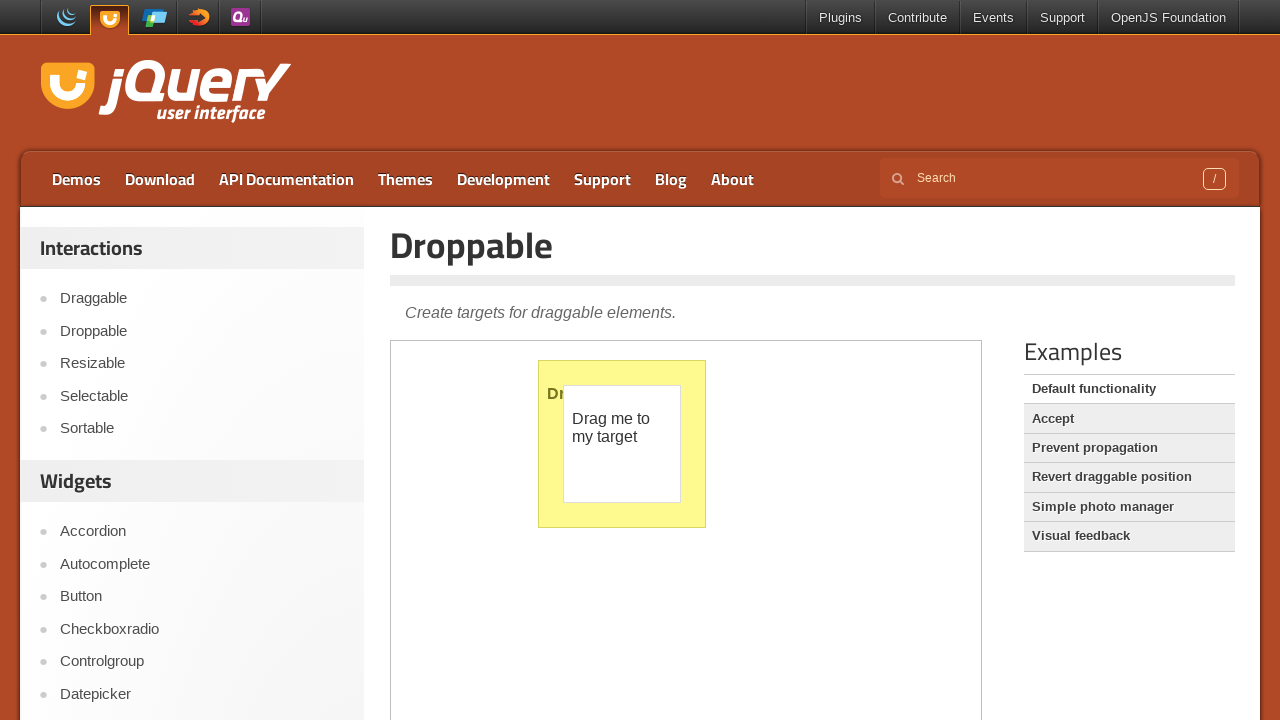